Tests the Add/Remove Elements functionality by clicking the "Add Element" button five times and verifying that five "Delete" buttons are created on the page.

Starting URL: http://the-internet.herokuapp.com/add_remove_elements/

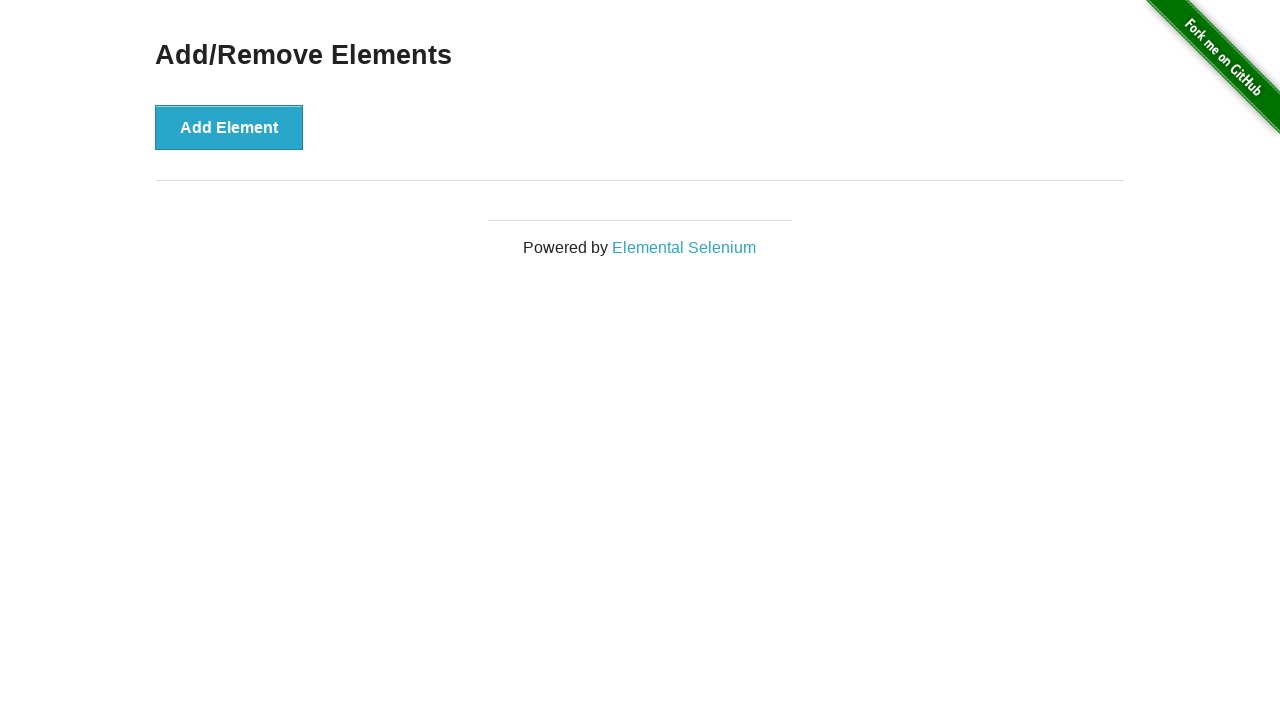

Navigated to Add/Remove Elements page
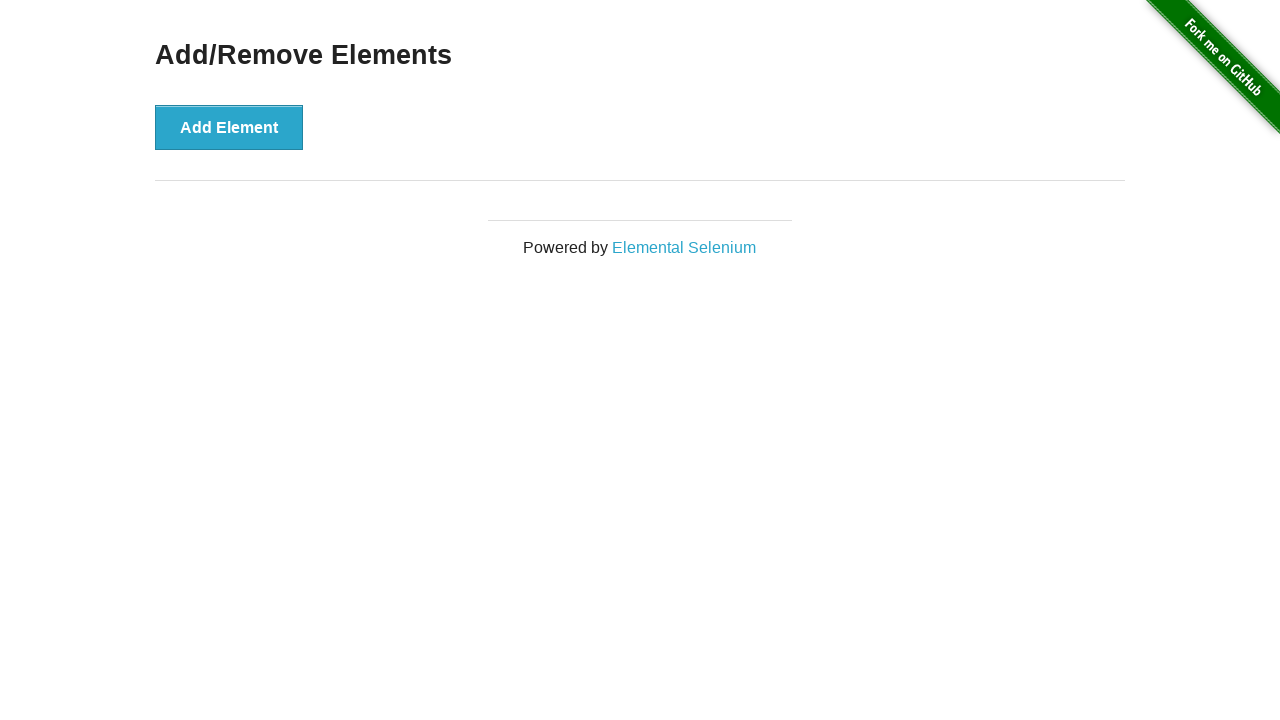

Clicked 'Add Element' button at (229, 127) on button[onclick='addElement()']
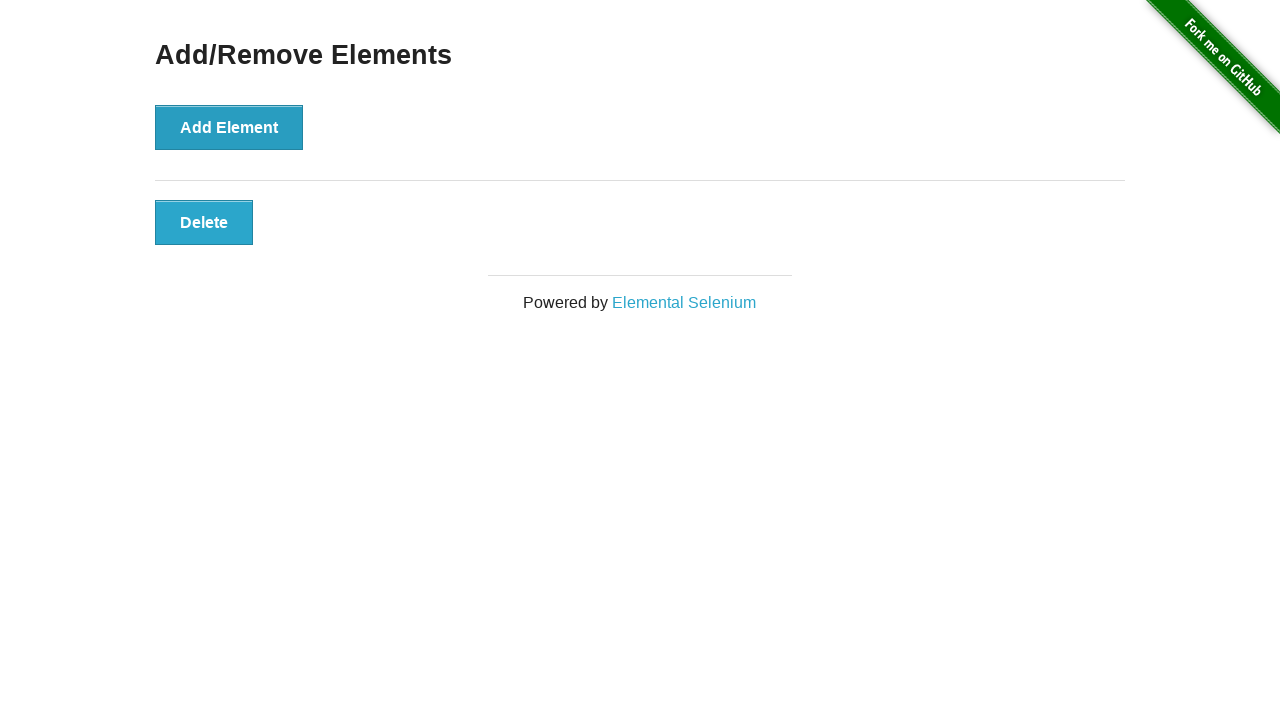

Clicked 'Add Element' button at (229, 127) on button[onclick='addElement()']
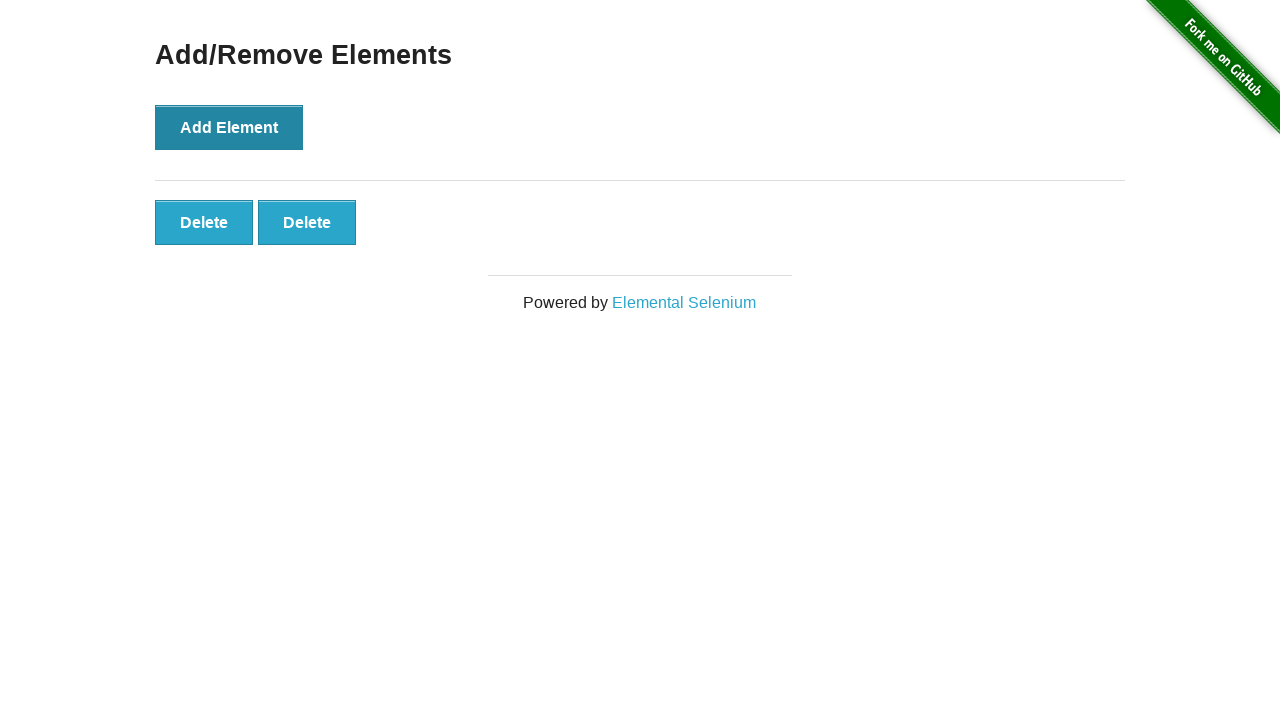

Clicked 'Add Element' button at (229, 127) on button[onclick='addElement()']
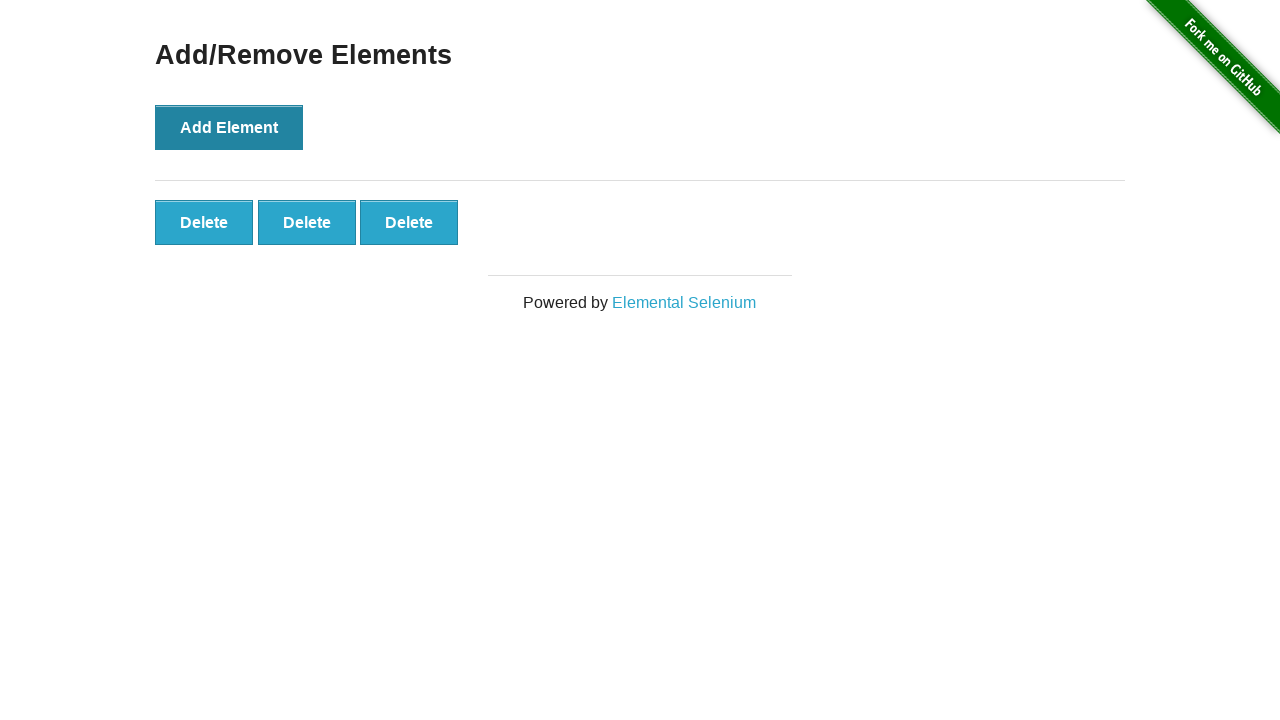

Clicked 'Add Element' button at (229, 127) on button[onclick='addElement()']
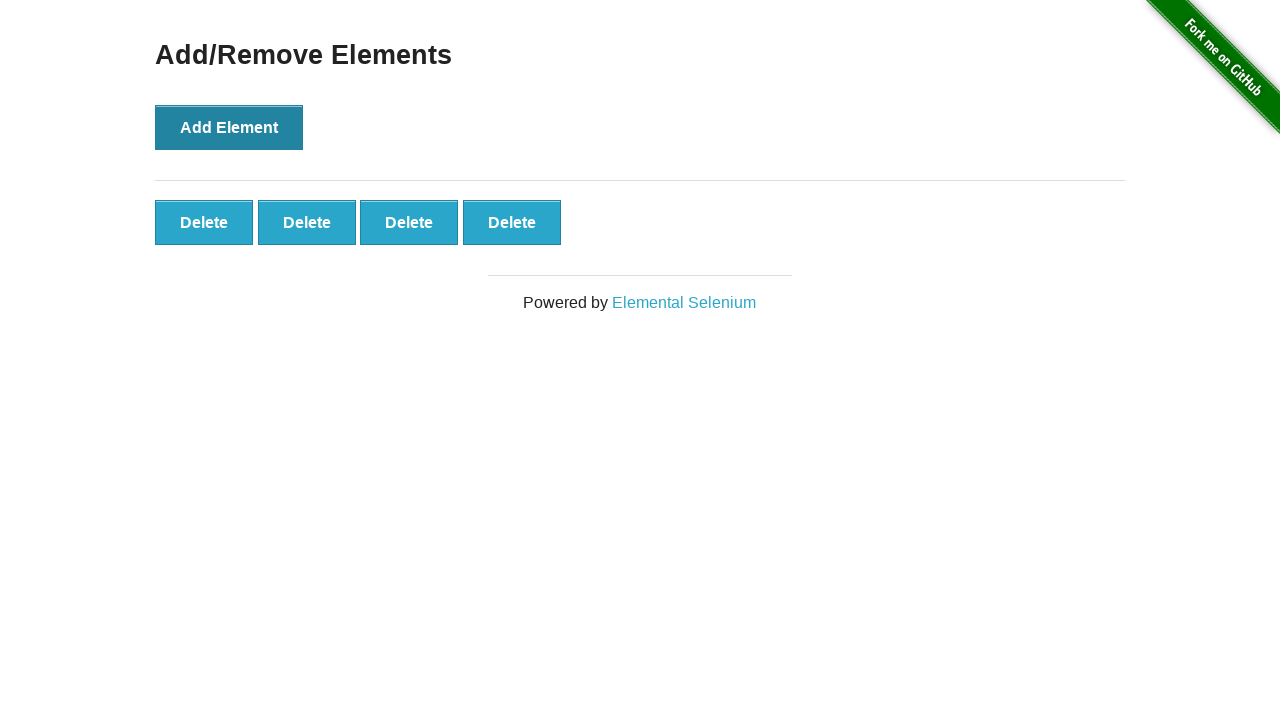

Clicked 'Add Element' button at (229, 127) on button[onclick='addElement()']
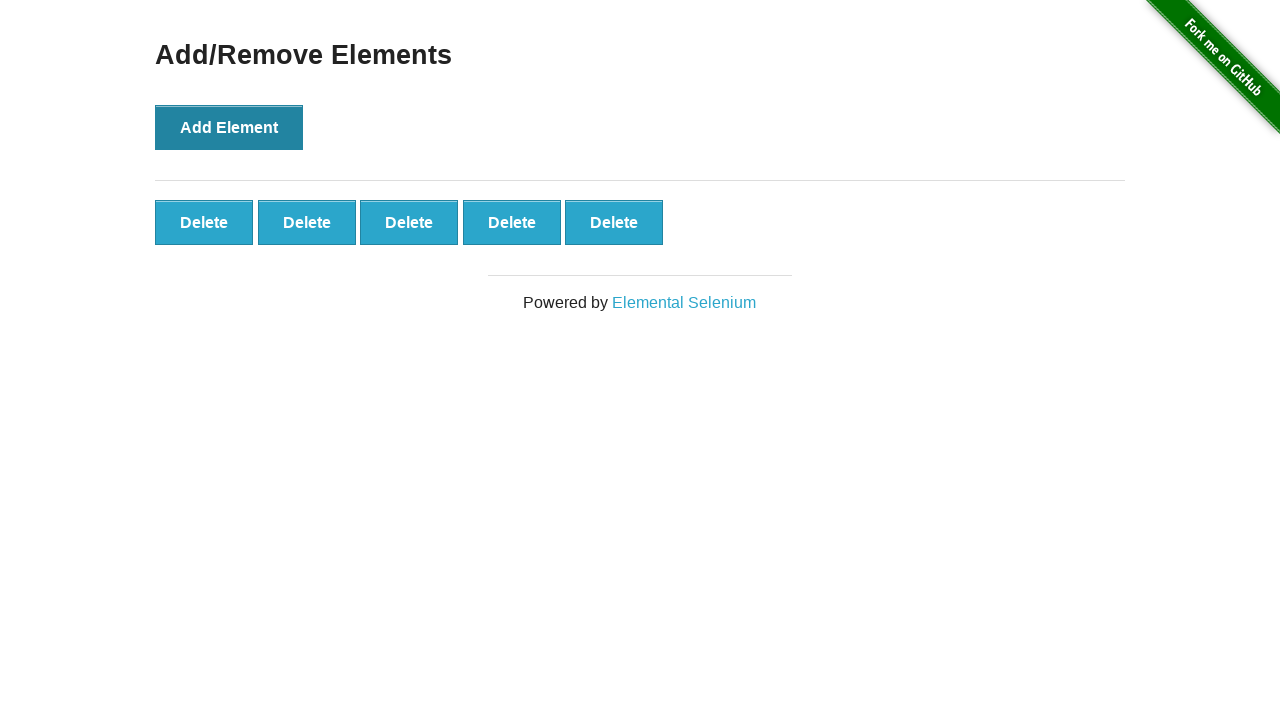

Delete buttons appeared on the page
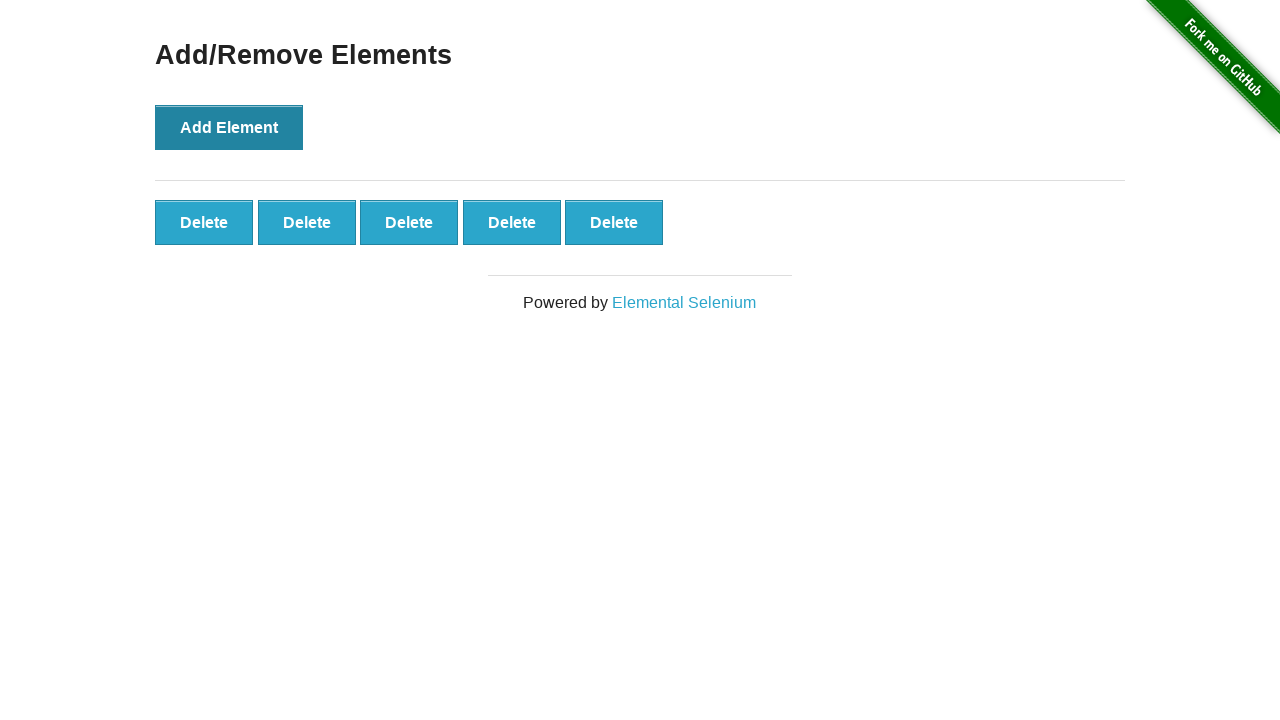

Located all delete buttons
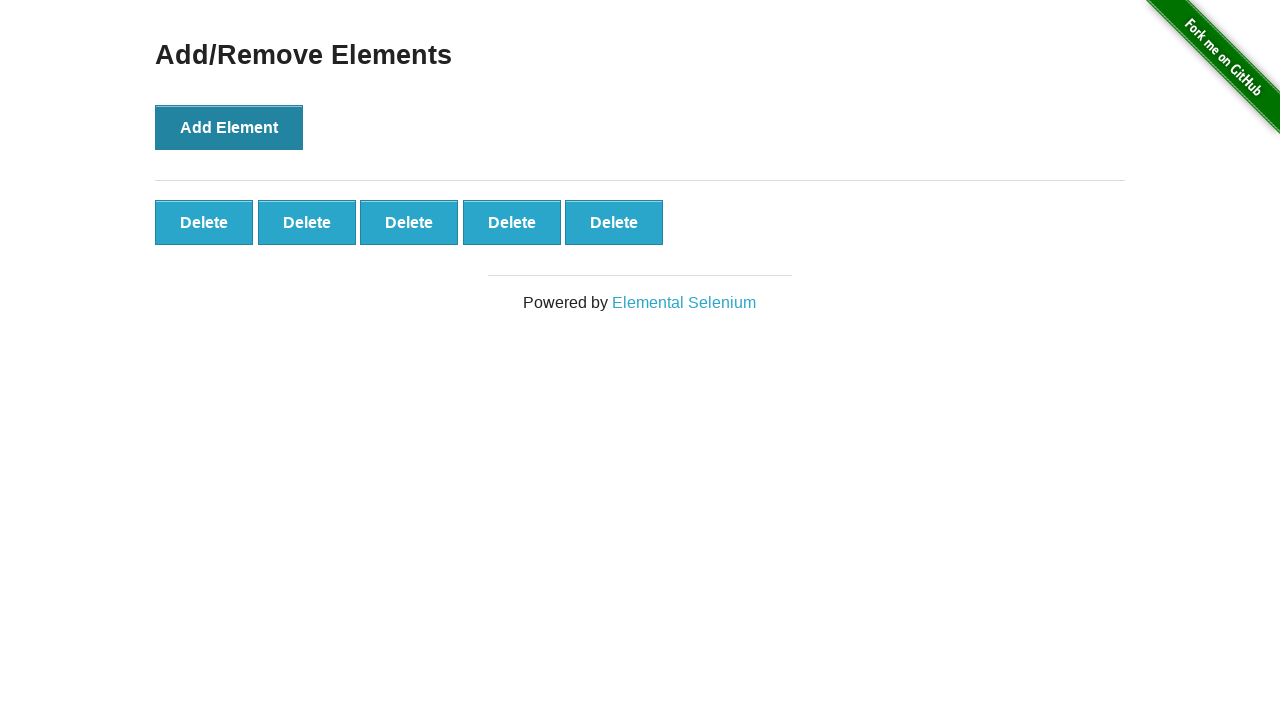

Verified that 5 delete buttons were successfully created
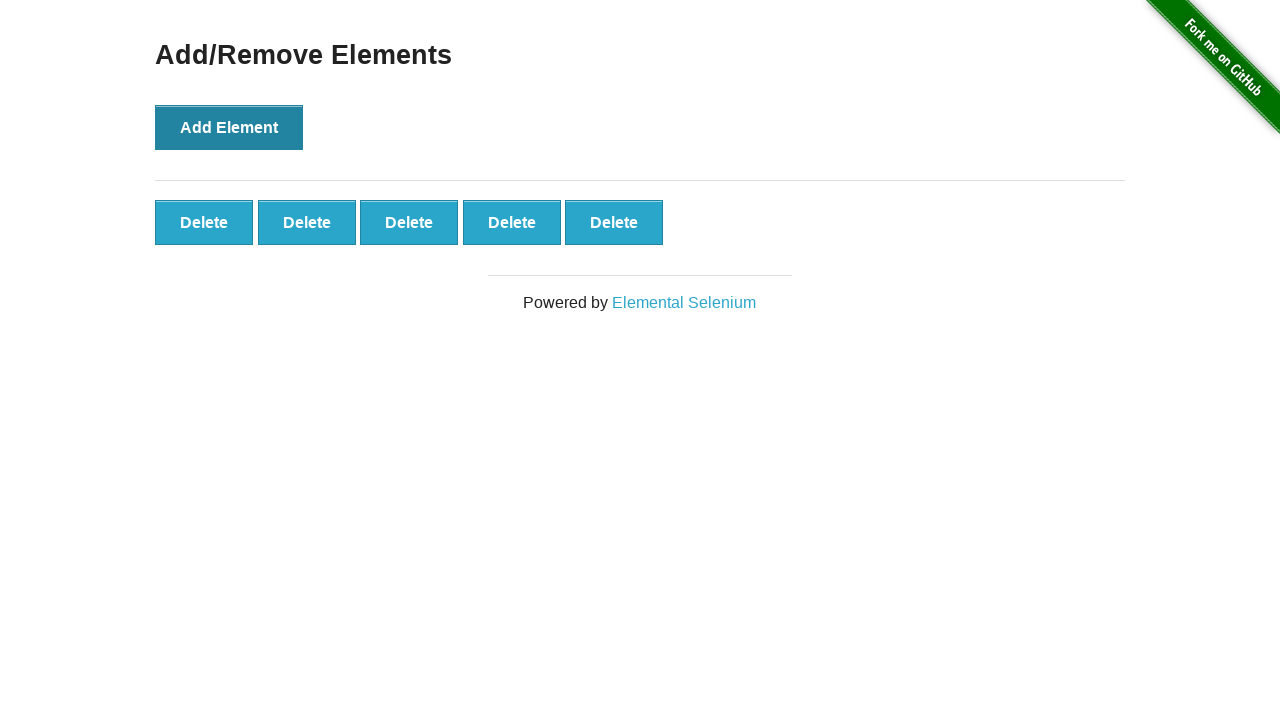

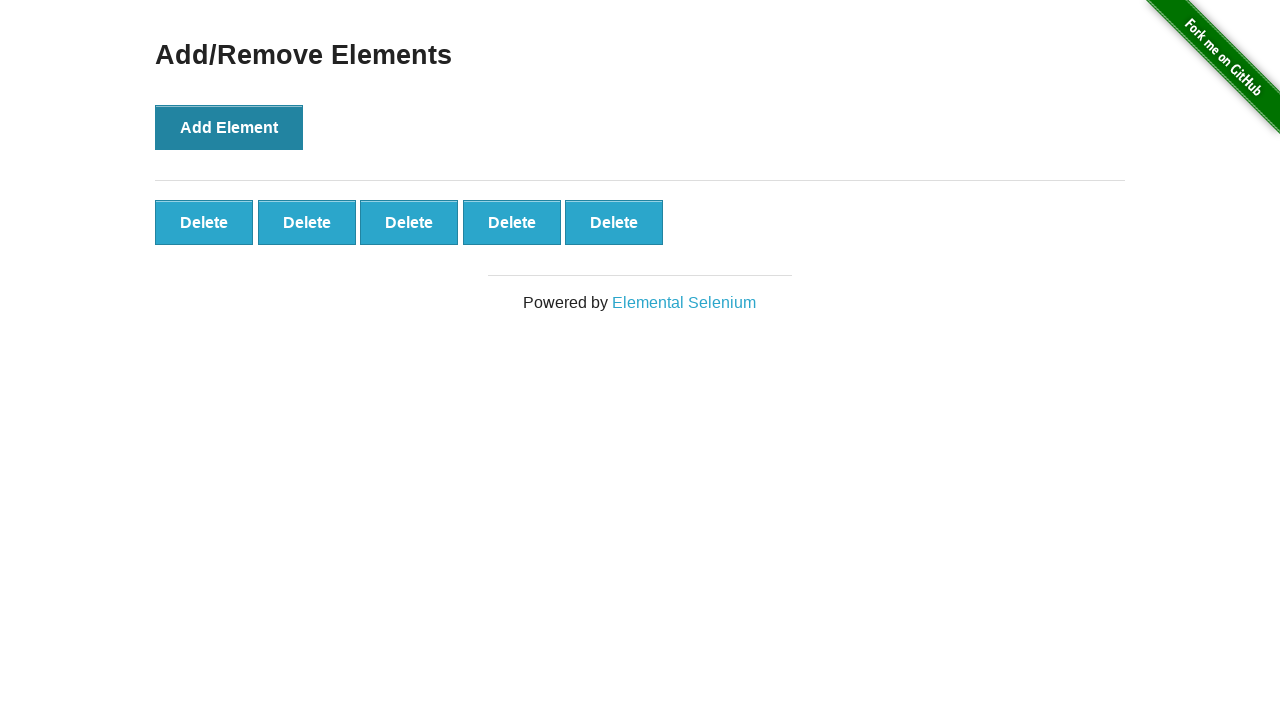